Tests table sorting and filtering functionality by clicking on a column header and finding the price of items containing "Beans"

Starting URL: https://rahulshettyacademy.com/seleniumPractise/#/offers

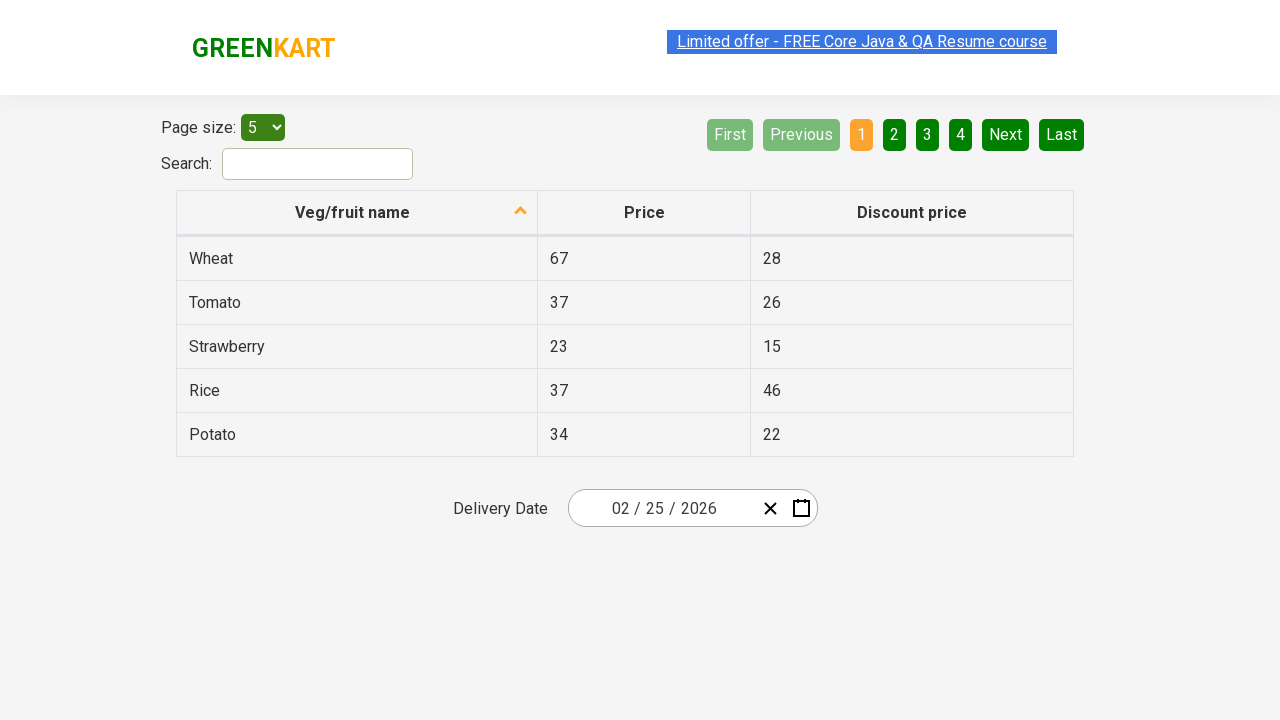

Clicked on 'Veg/fruit name' column header to sort table at (353, 212) on xpath=//span[text()='Veg/fruit name']
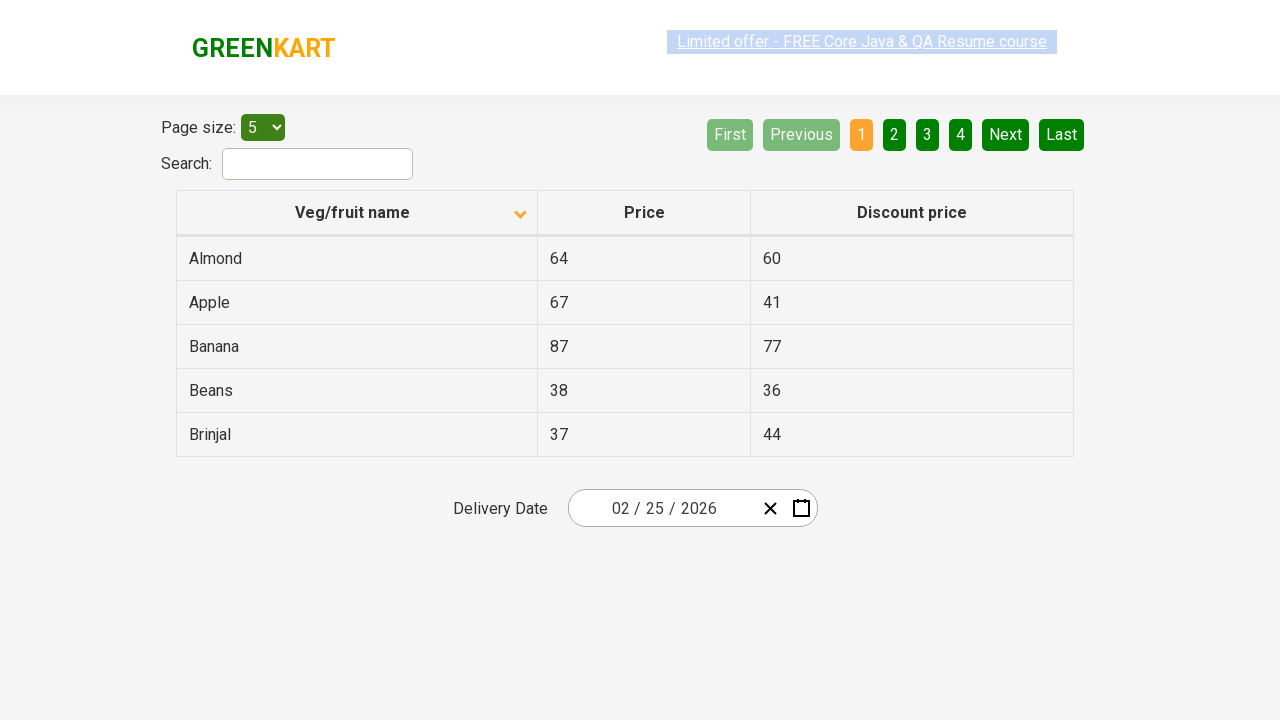

Waited 500ms for table sorting to complete
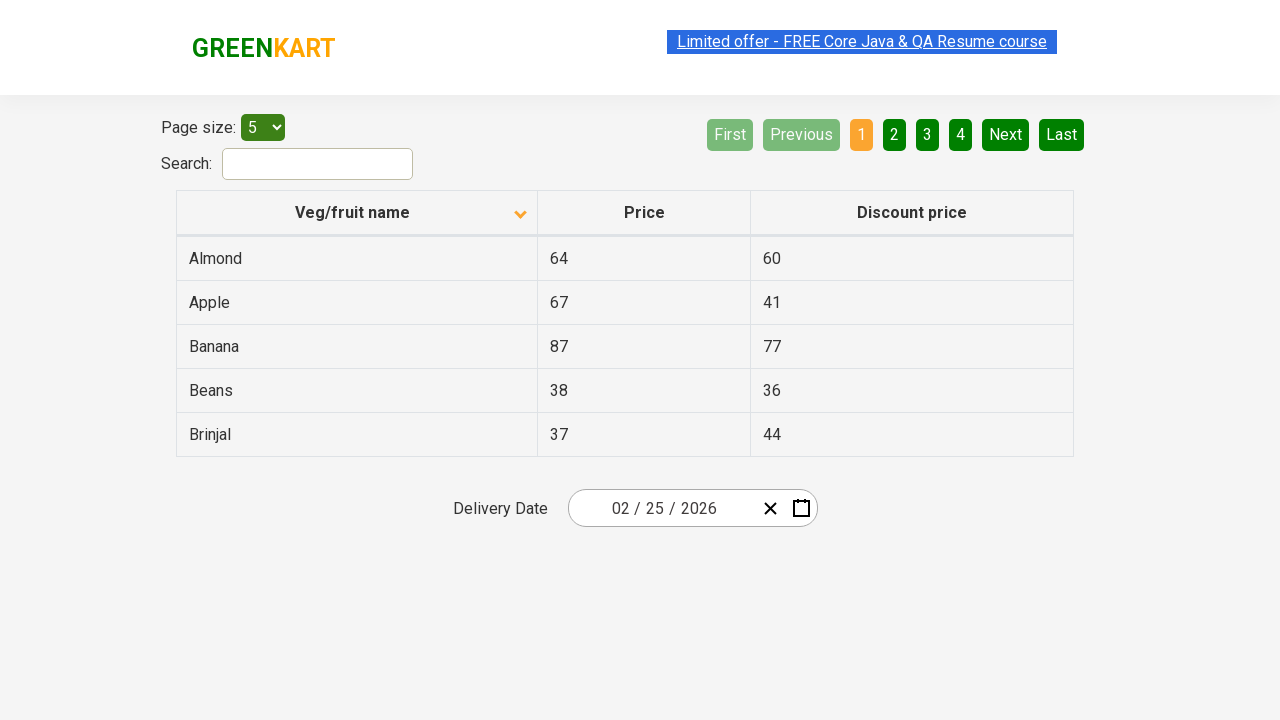

Retrieved all vegetable/fruit names from first column
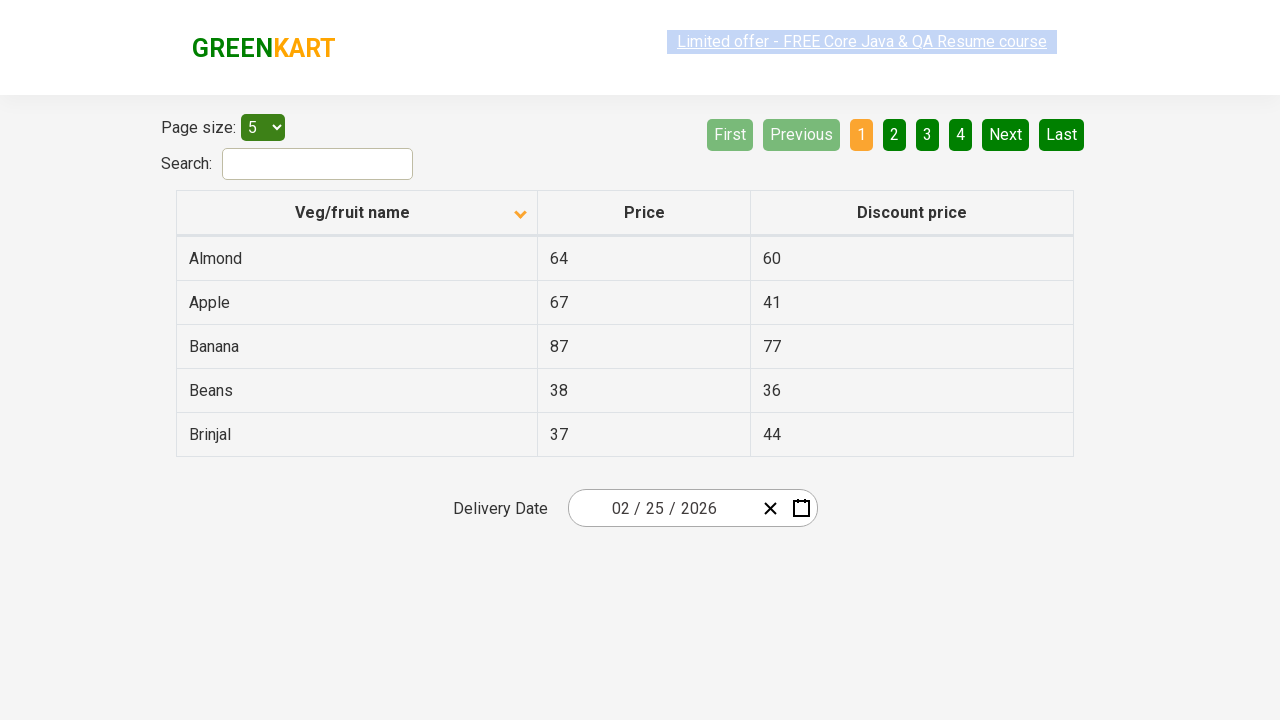

Found item containing 'Beans': Beans with price 38
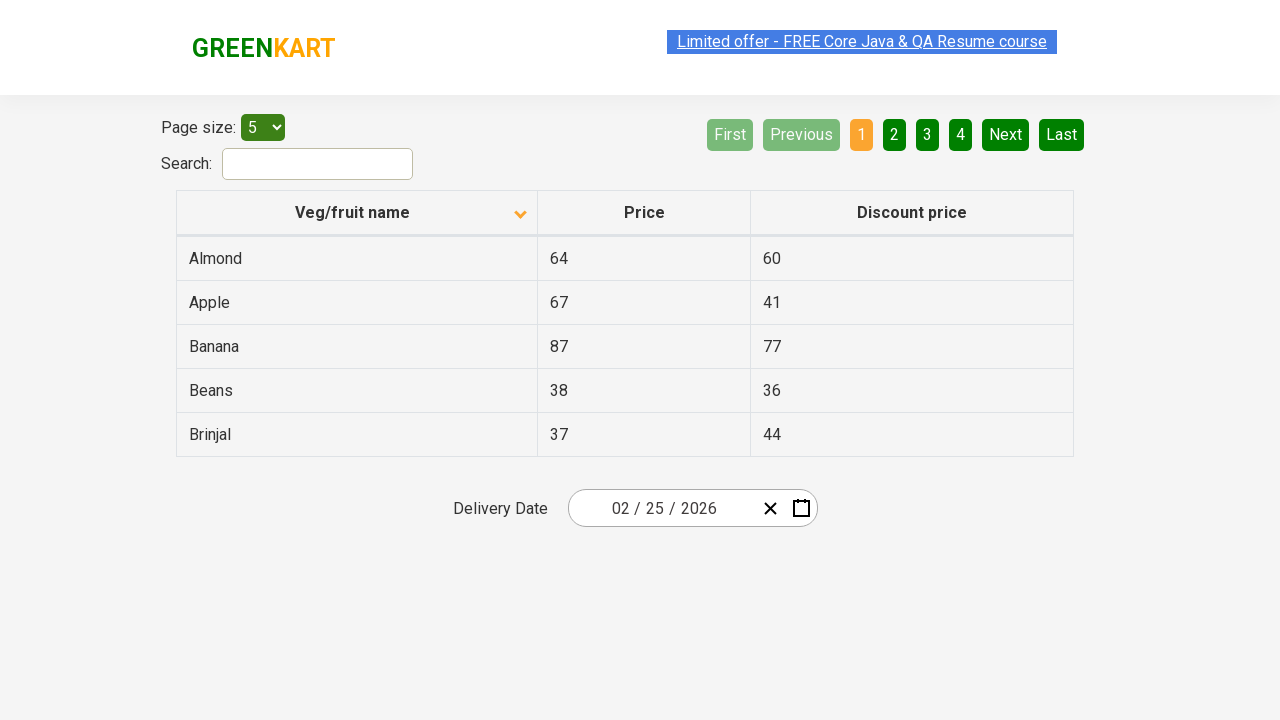

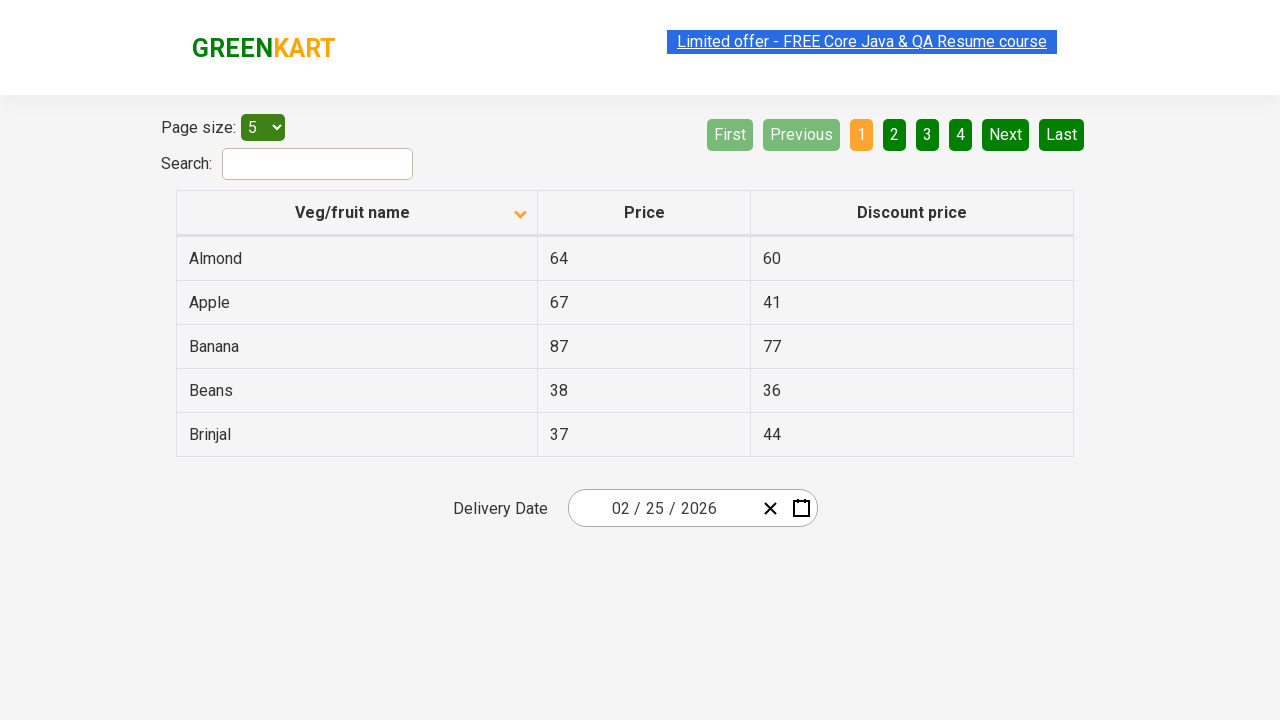